Tests navigation to forgot password page by clicking the forgot password link and verifying the reset password page loads

Starting URL: https://opensource-demo.orangehrmlive.com/

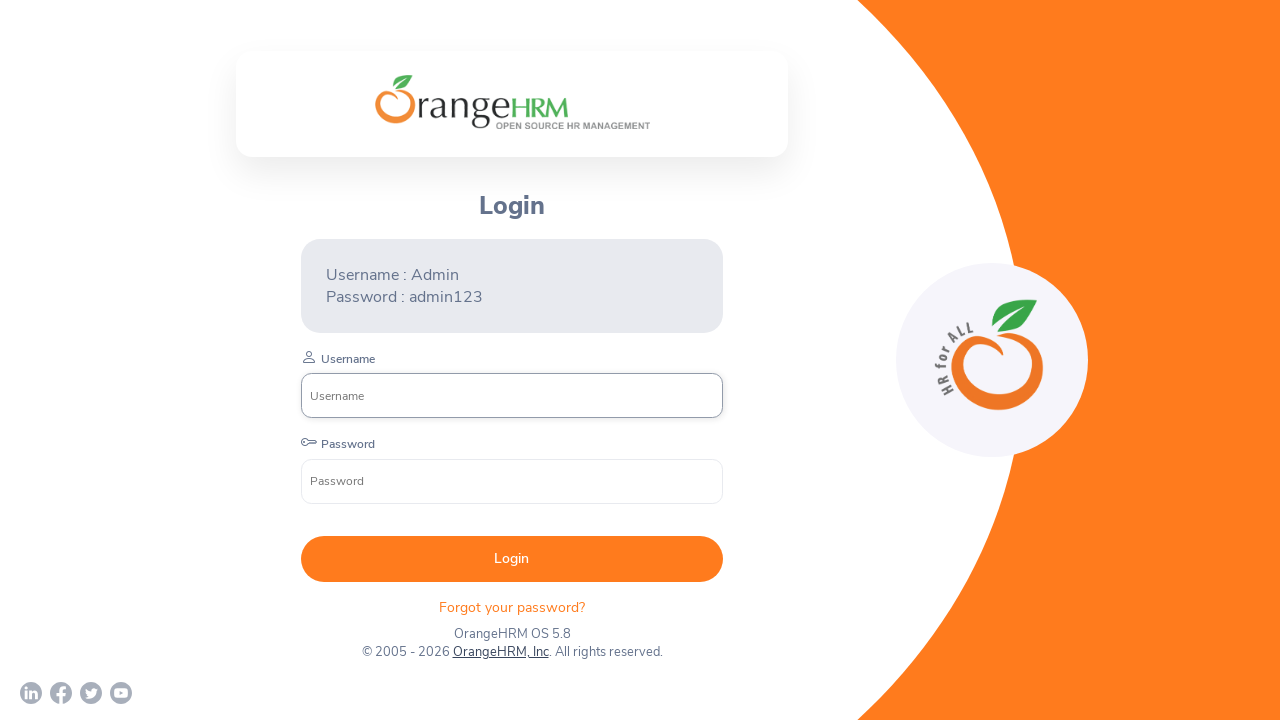

Clicked 'Forgot your password?' link at (512, 607) on xpath=//p[text()='Forgot your password? ']
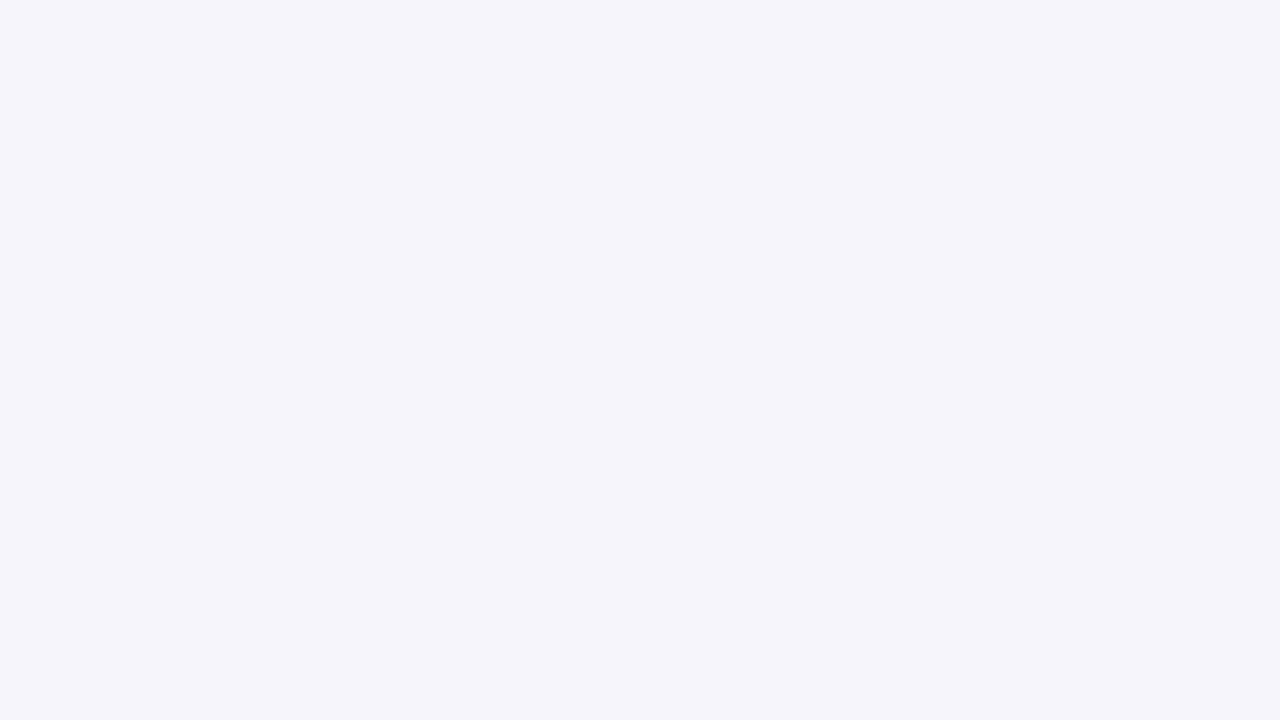

Reset Password page loaded successfully
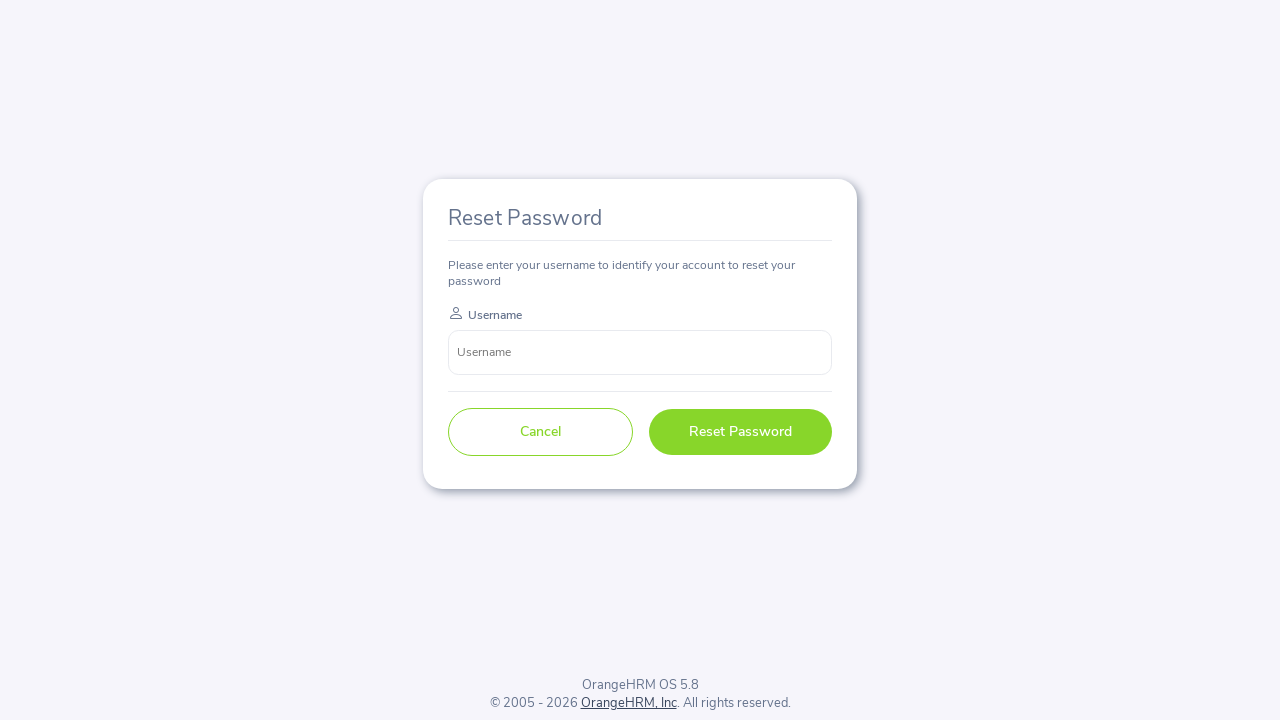

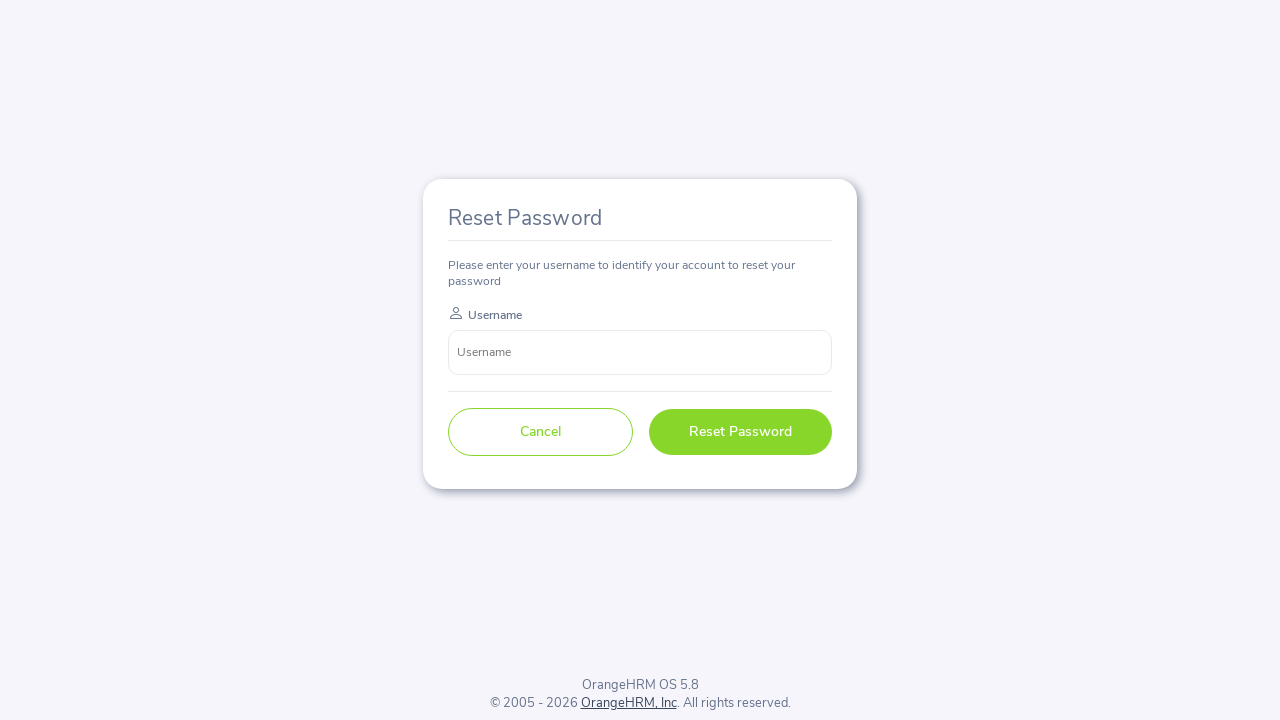